Navigates to the DemoQA automation practice form page and verifies the page loads correctly by checking the title and URL.

Starting URL: https://demoqa.com/automation-practice-form

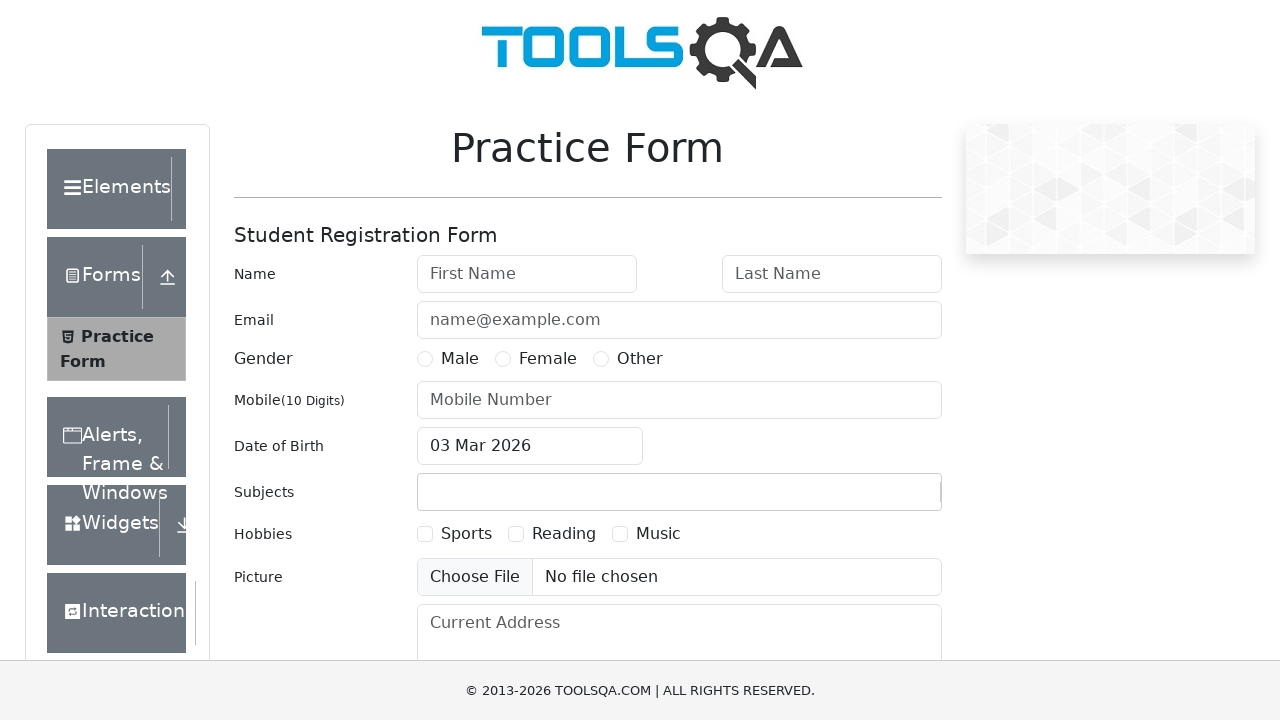

Waited for page to reach domcontentloaded state
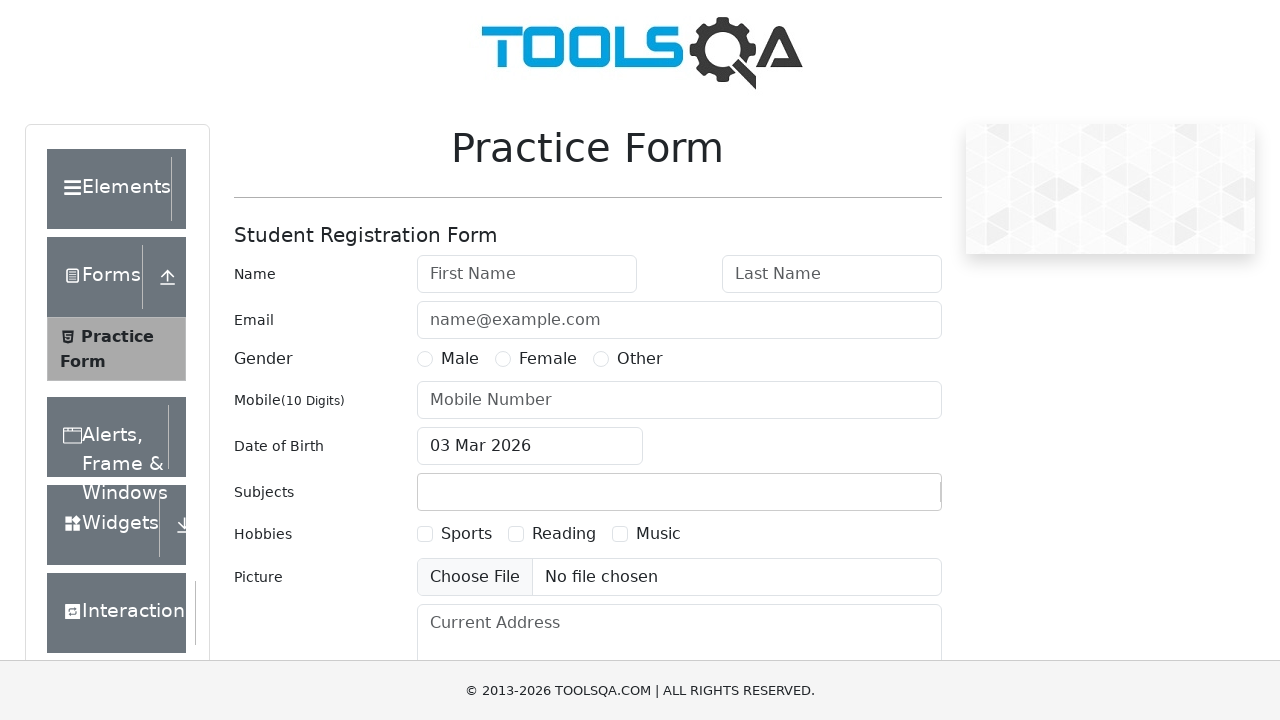

Retrieved page title: demosite
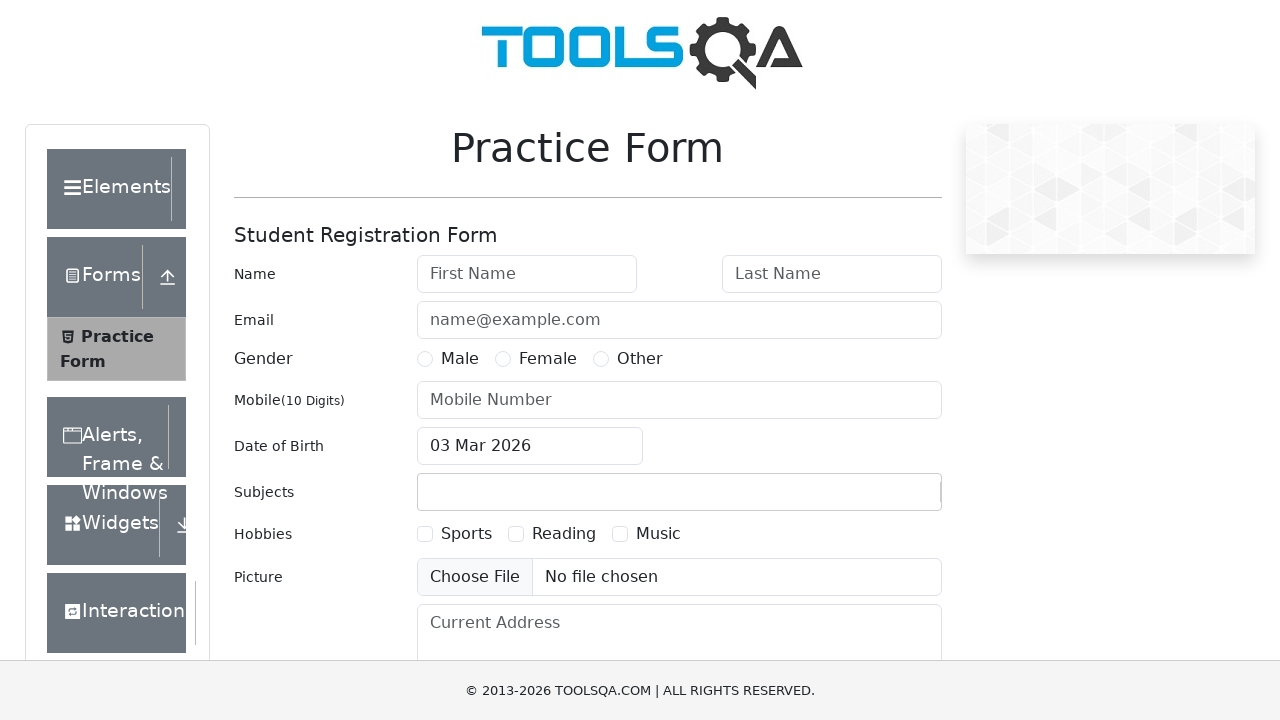

Retrieved current URL: https://demoqa.com/automation-practice-form
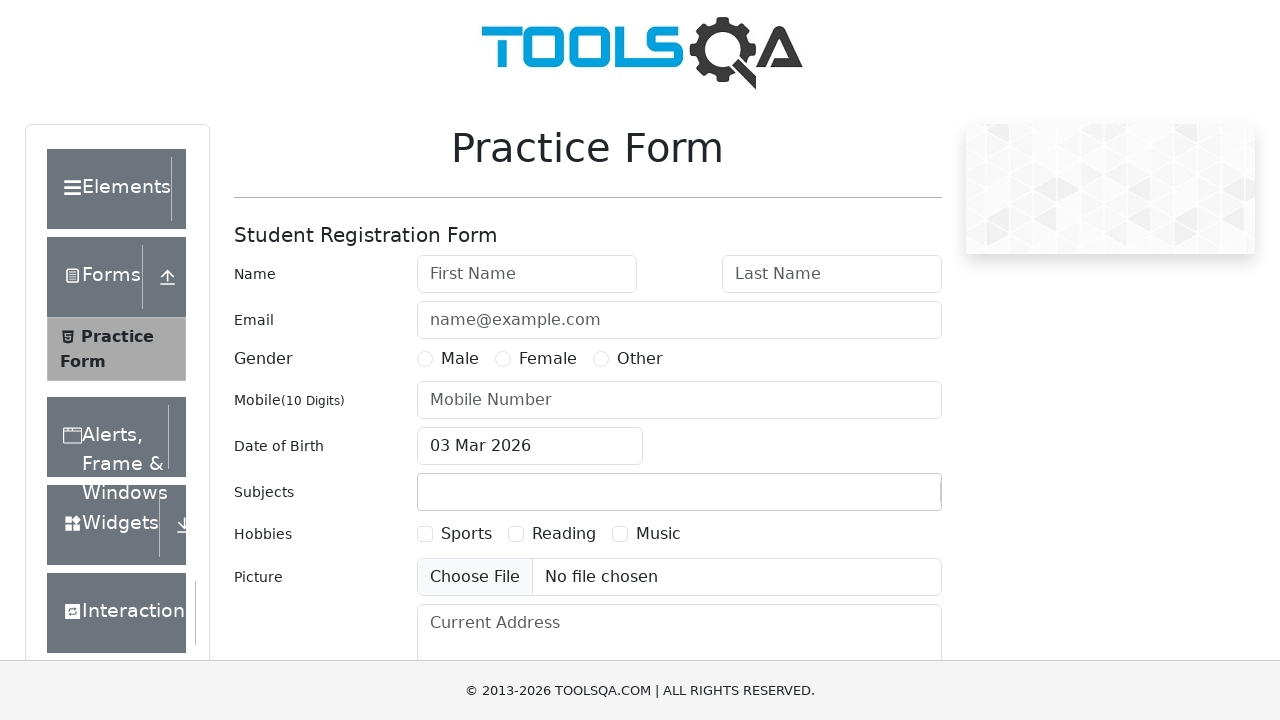

Confirmed DemoQA automation practice form is visible (#userForm selector found)
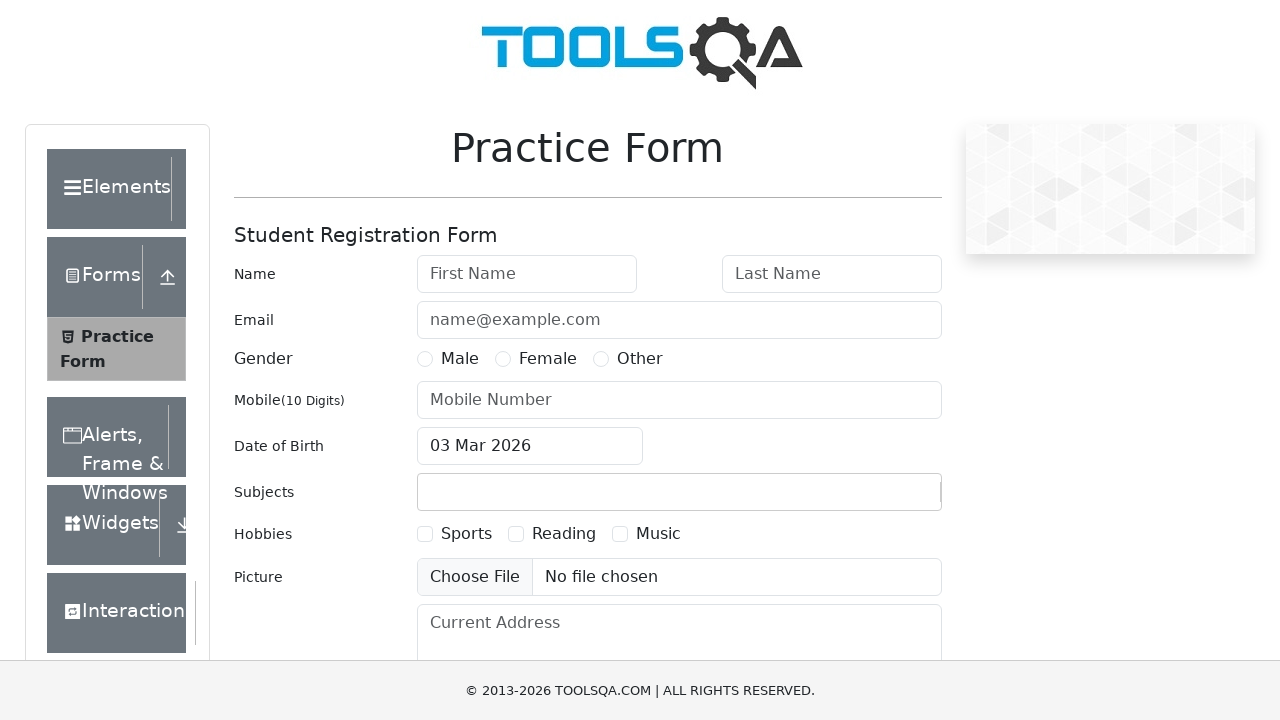

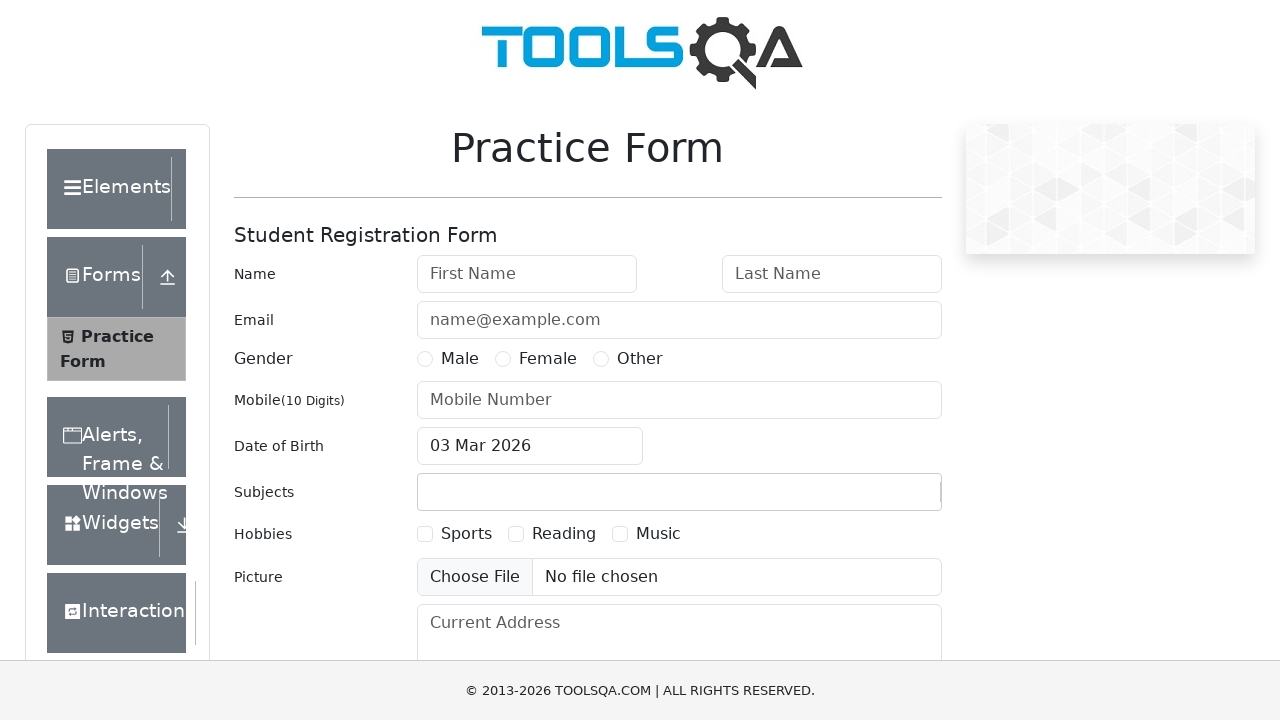